Tests dropdown selection functionality by selecting different options using various methods (value, visible text, and index)

Starting URL: https://www.letskodeit.com/practice

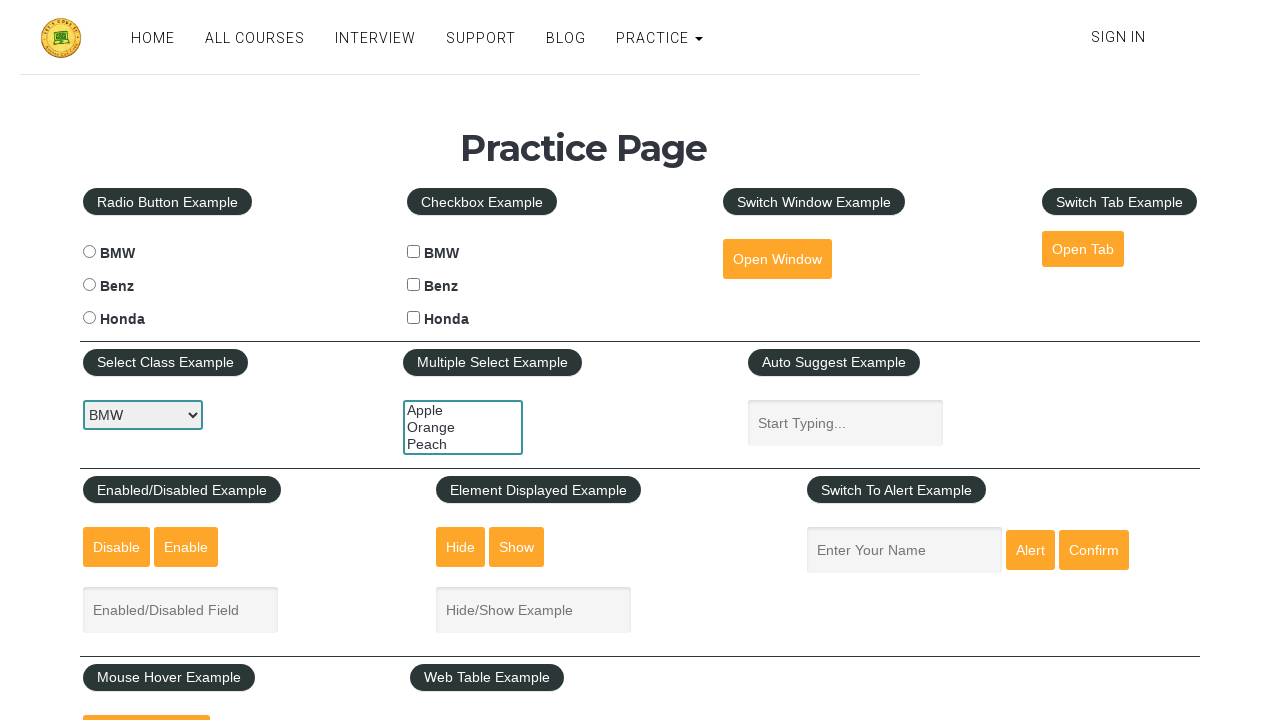

Located dropdown element with id 'carselect'
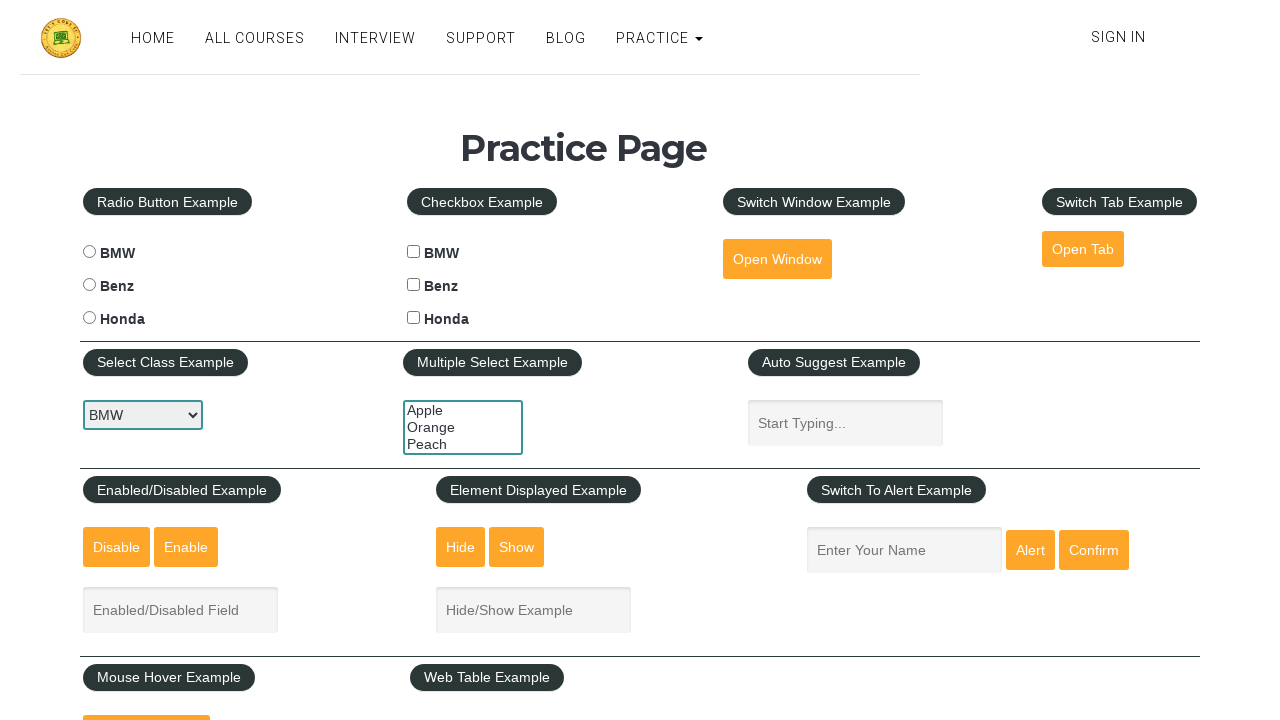

Selected 'benz' option by value from dropdown on #carselect
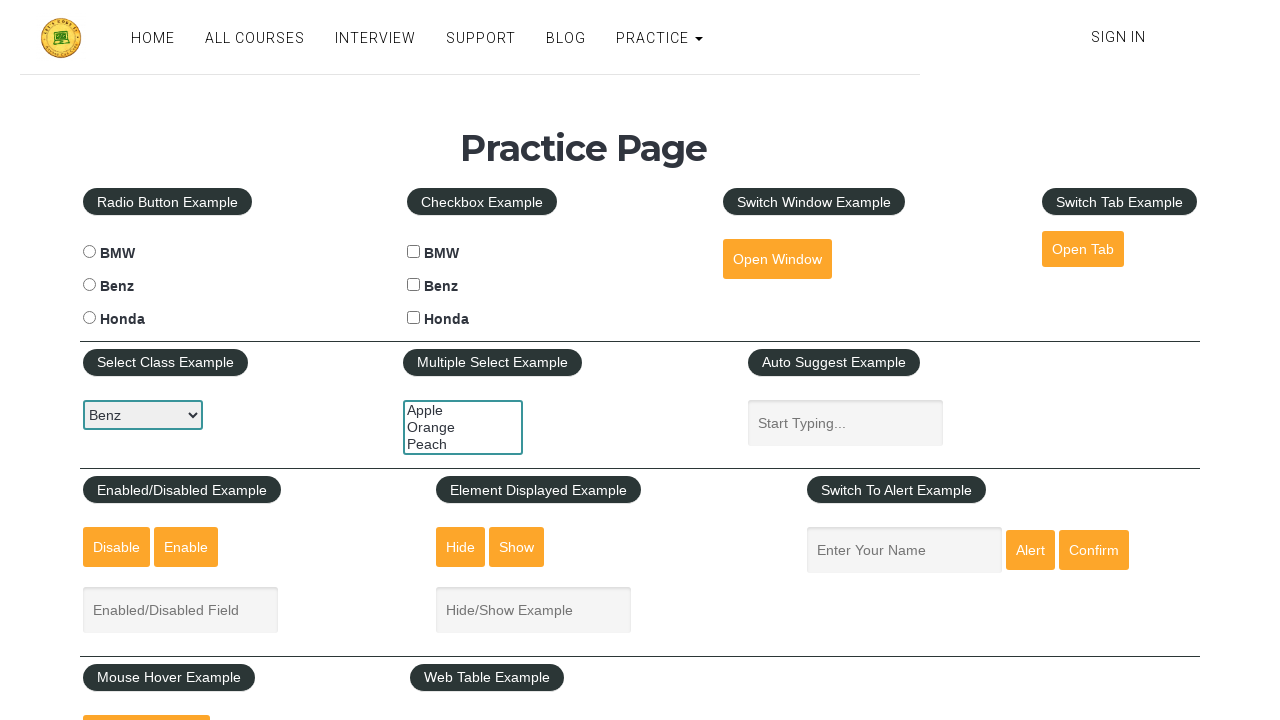

Selected 'BMW' option by visible text from dropdown on #carselect
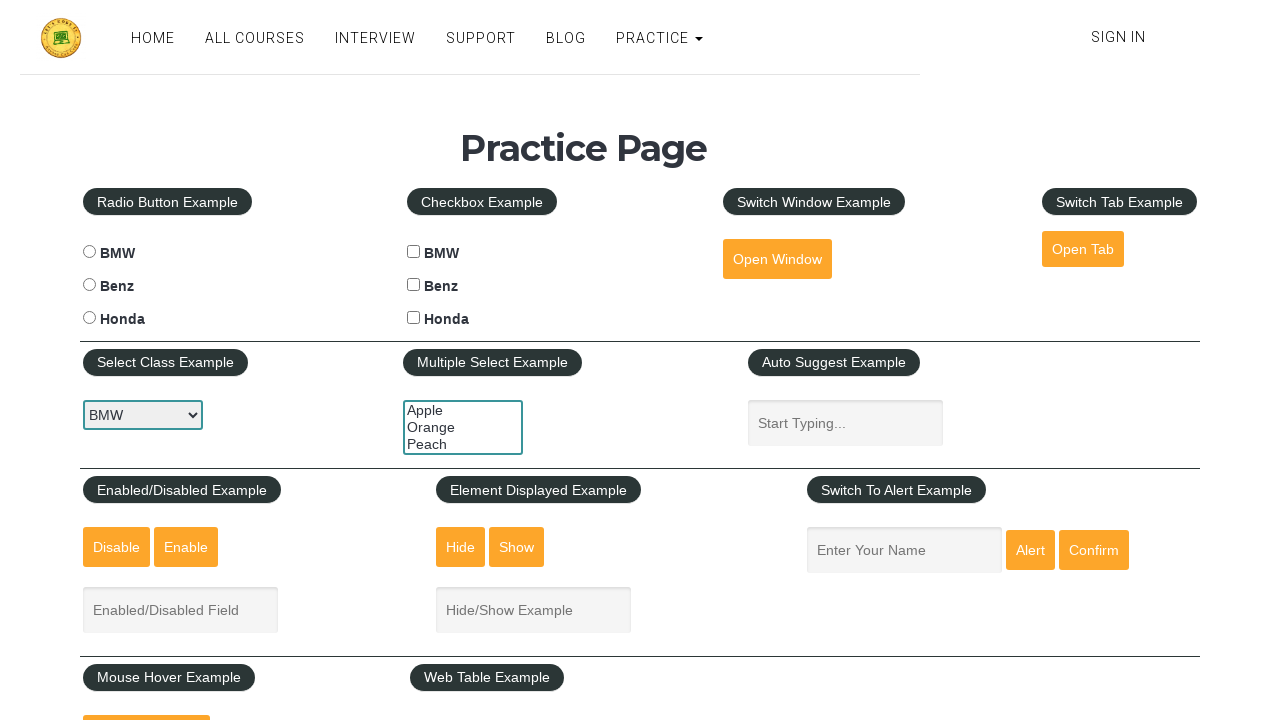

Selected option at index 2 (Honda) from dropdown on #carselect
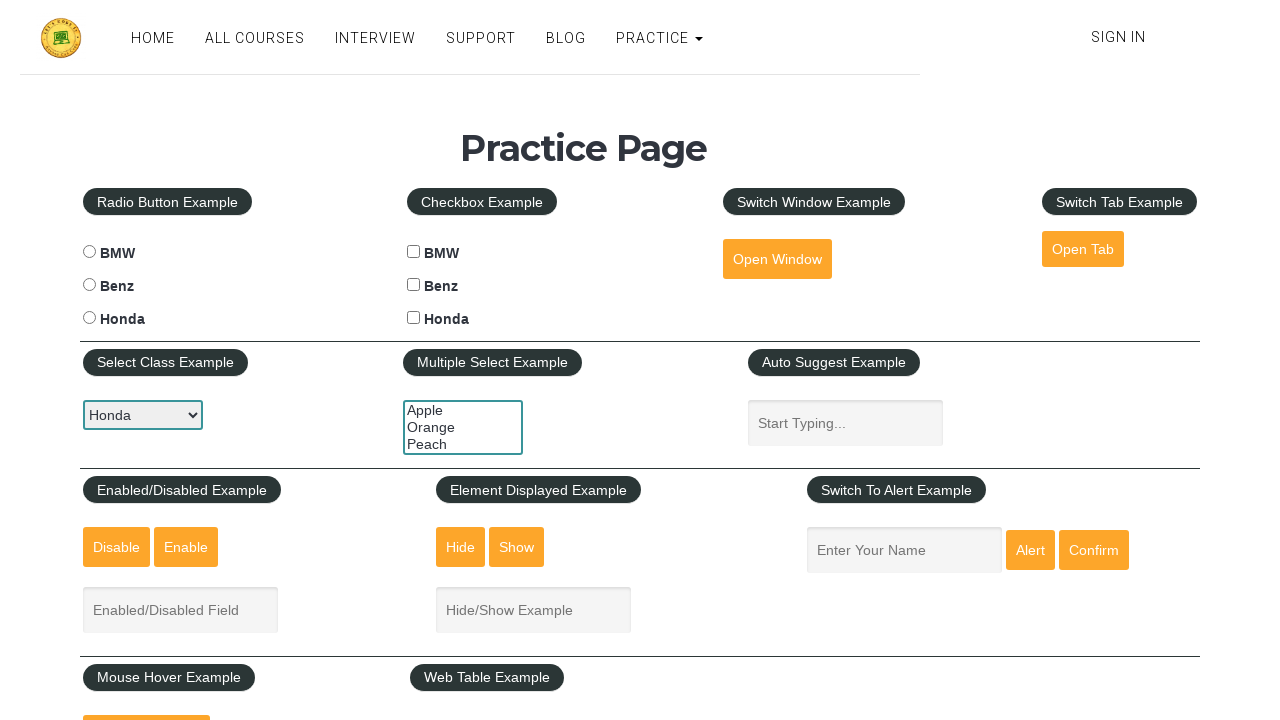

Selected option at index 0 (BMW) from dropdown on #carselect
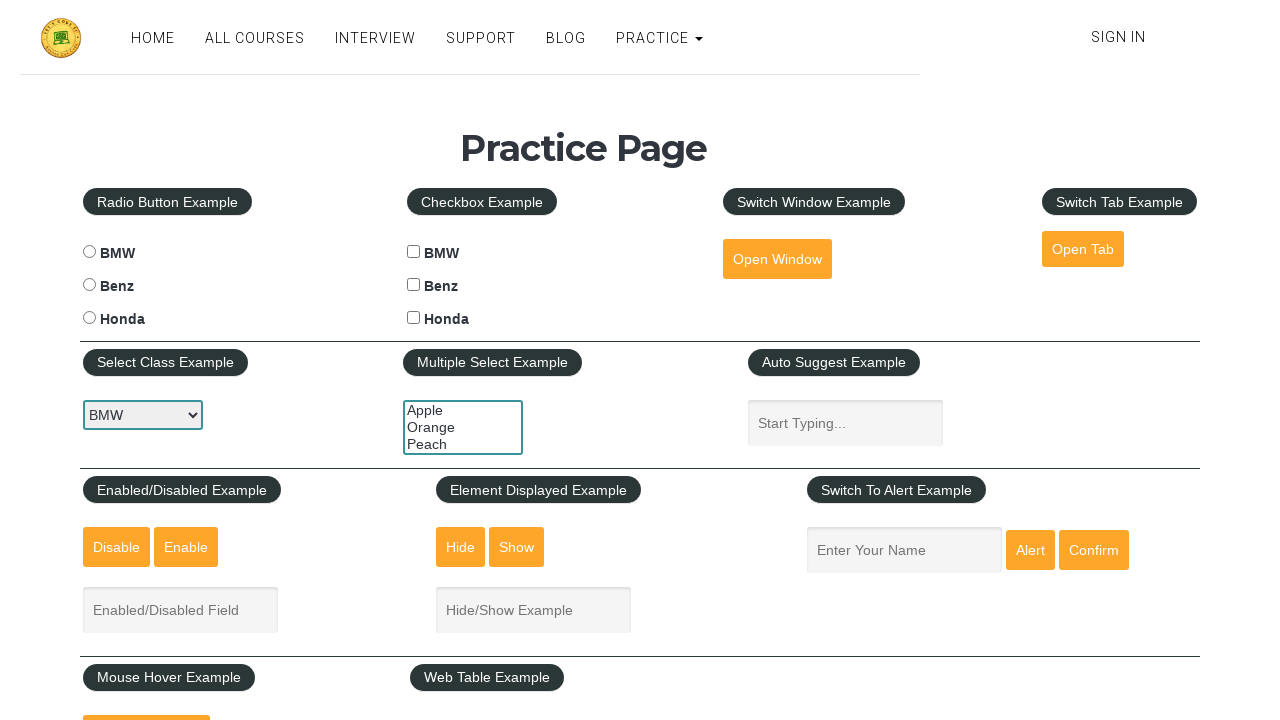

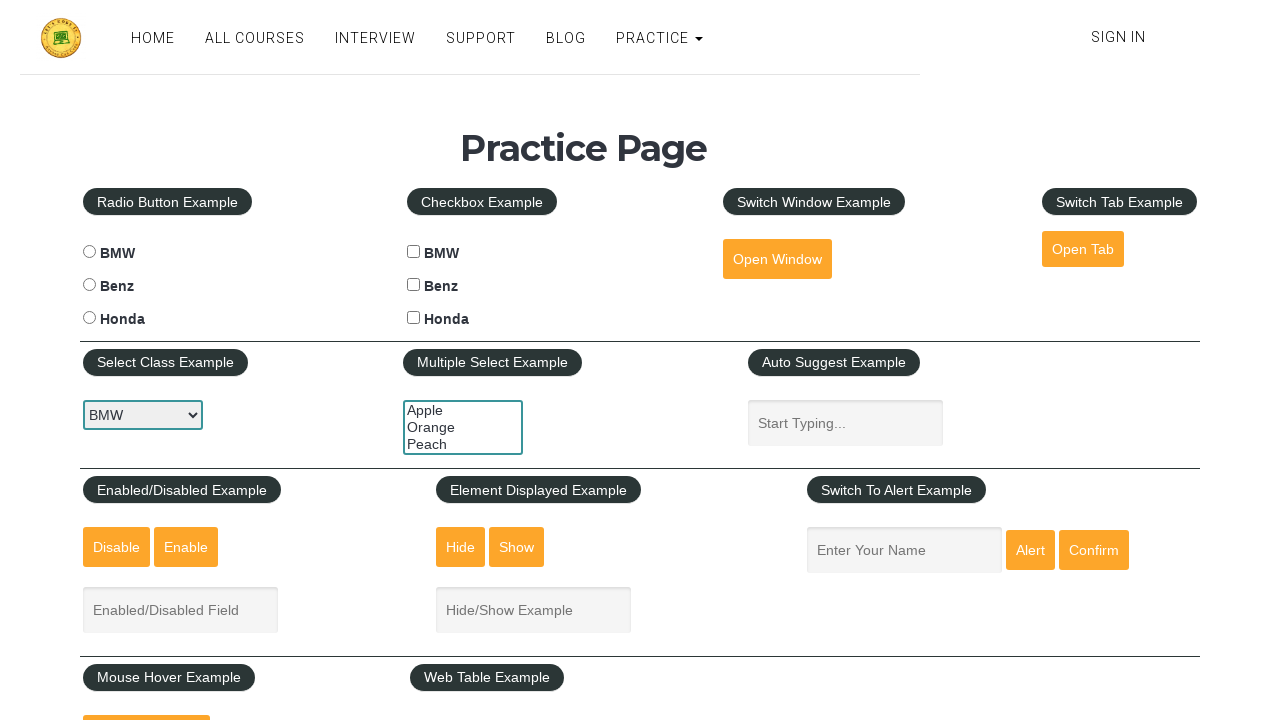